Tests dropdown menu functionality by clicking on the dropdown button and selecting an autocomplete option

Starting URL: https://formy-project.herokuapp.com/dropdown

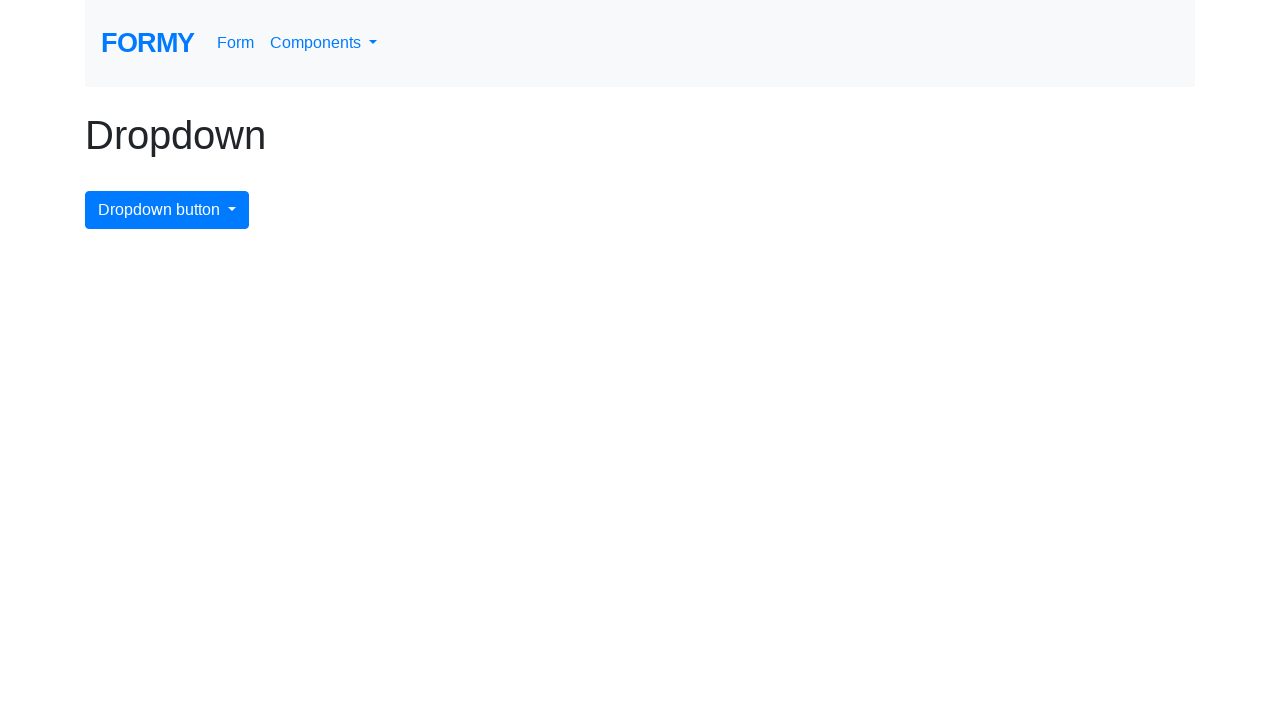

Clicked dropdown menu button at (167, 210) on #dropdownMenuButton
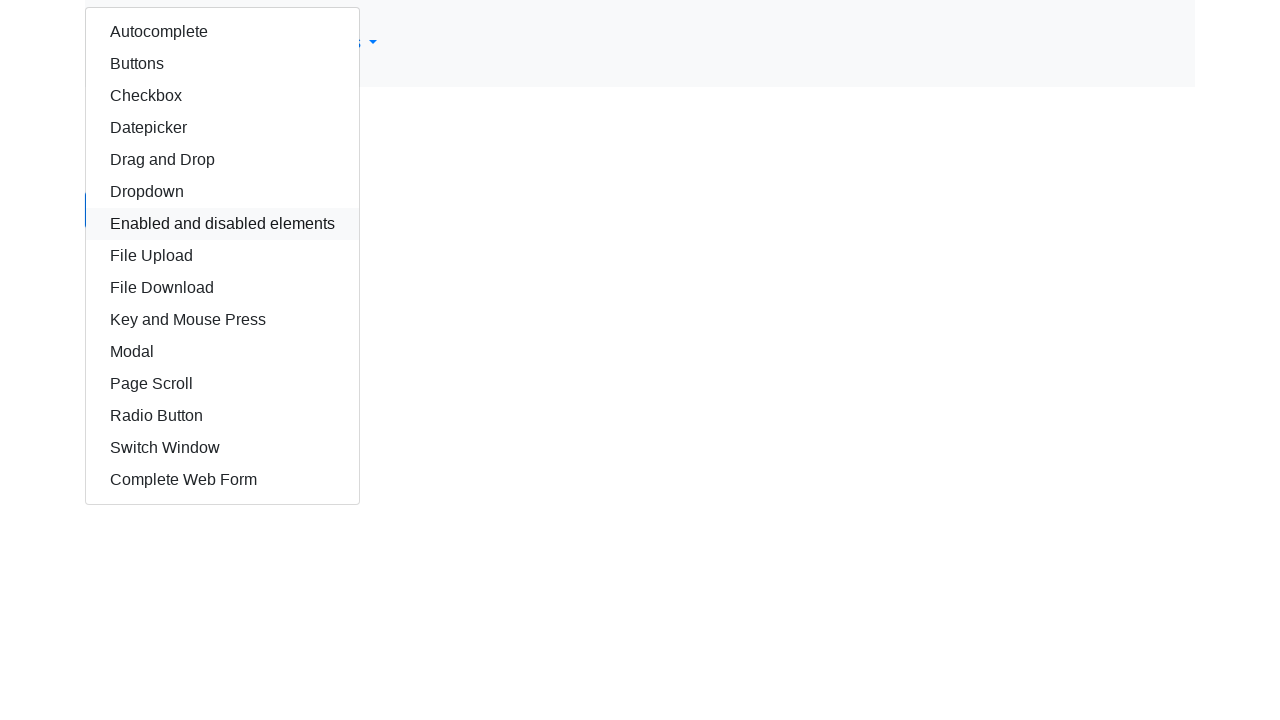

Selected autocomplete option from dropdown at (222, 32) on #autocomplete
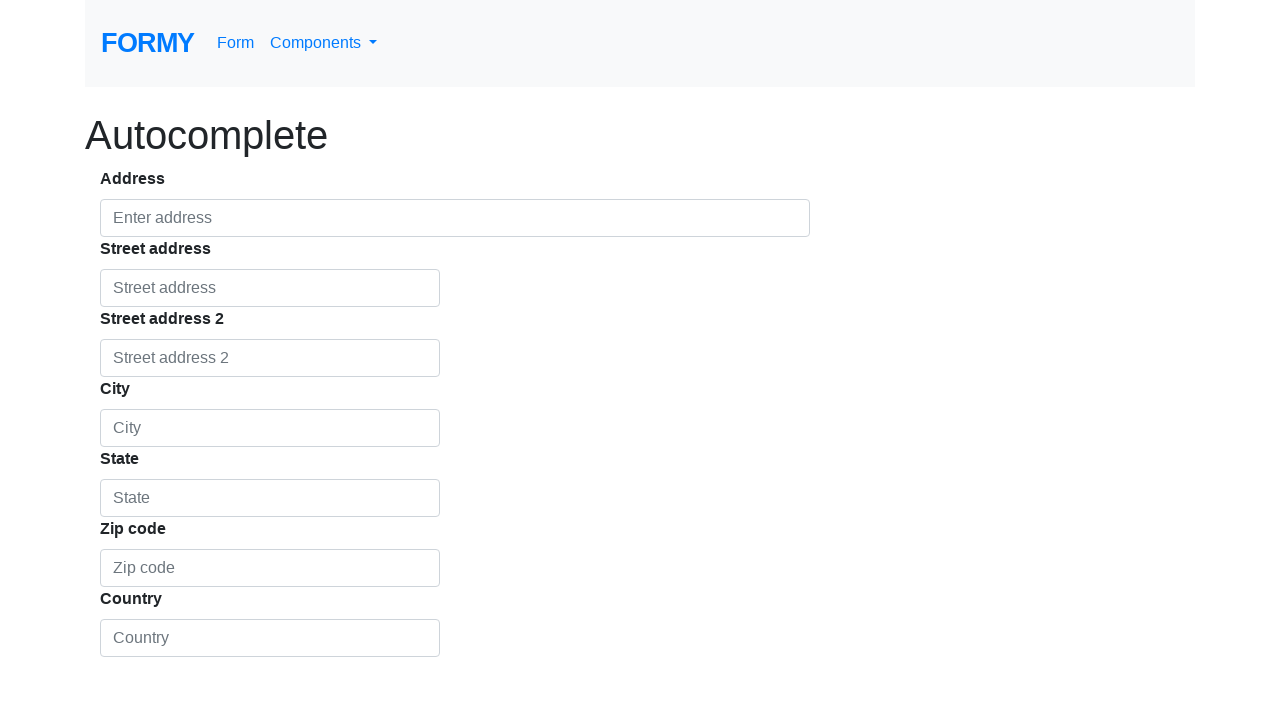

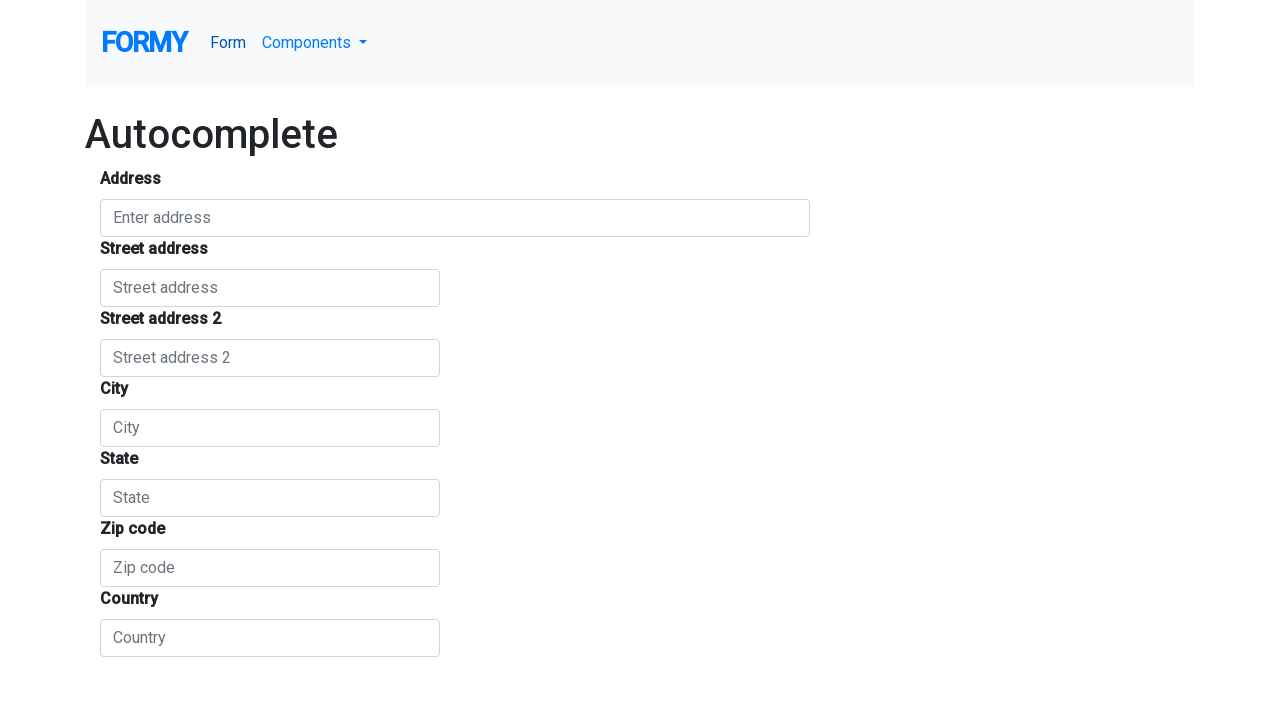